Validates the About navigation link is present and clickable, navigating to the about section

Starting URL: https://websitesdemos-4baf7.web.app/

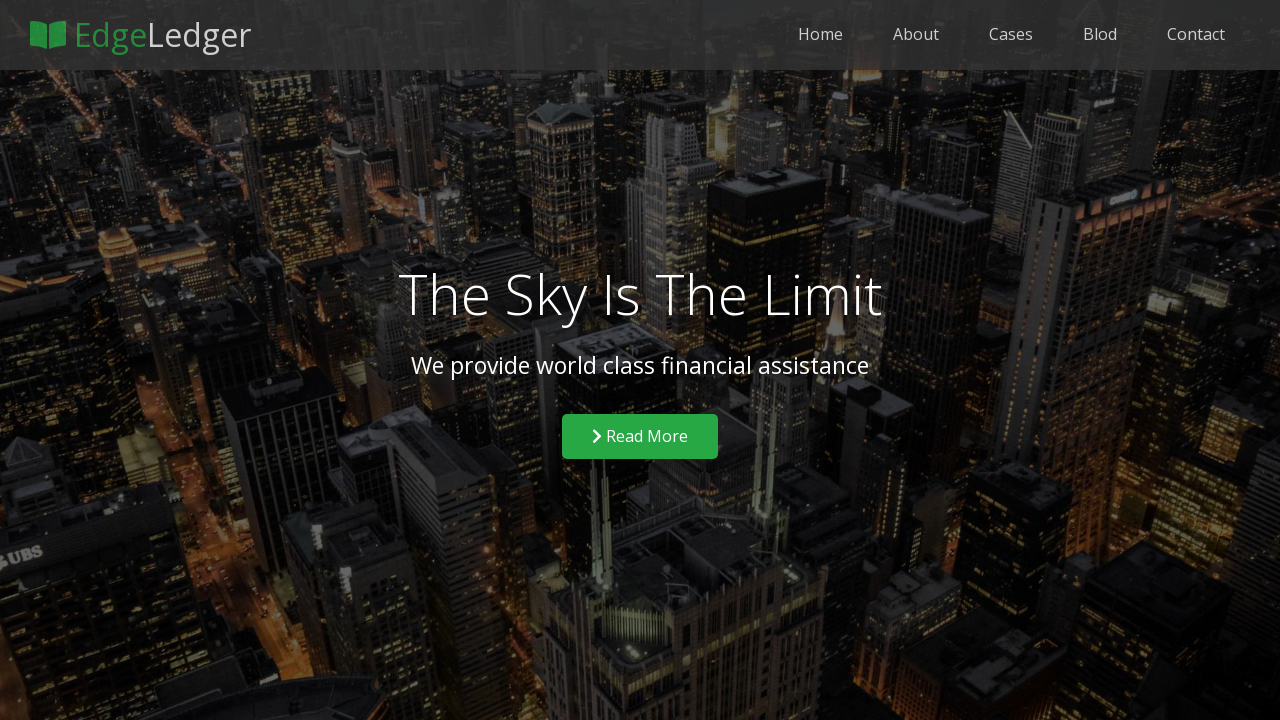

About link selector is present and displayed
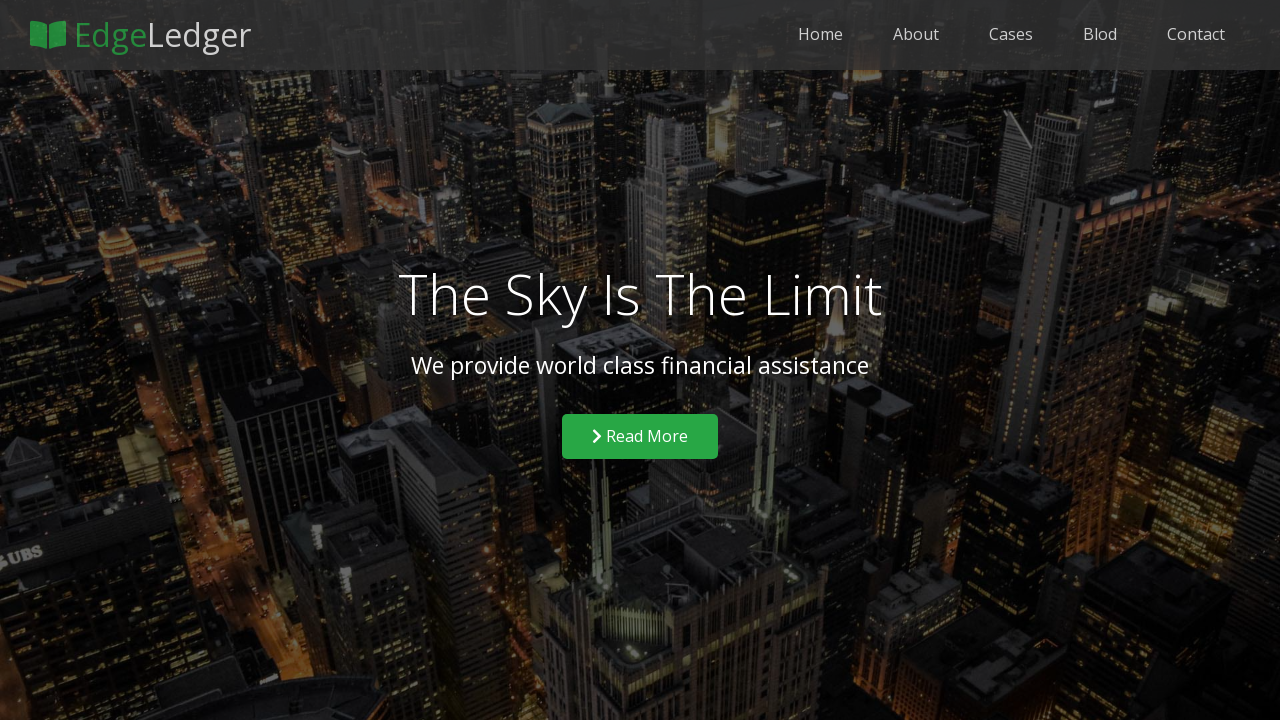

Clicked About navigation link at (916, 34) on text=About
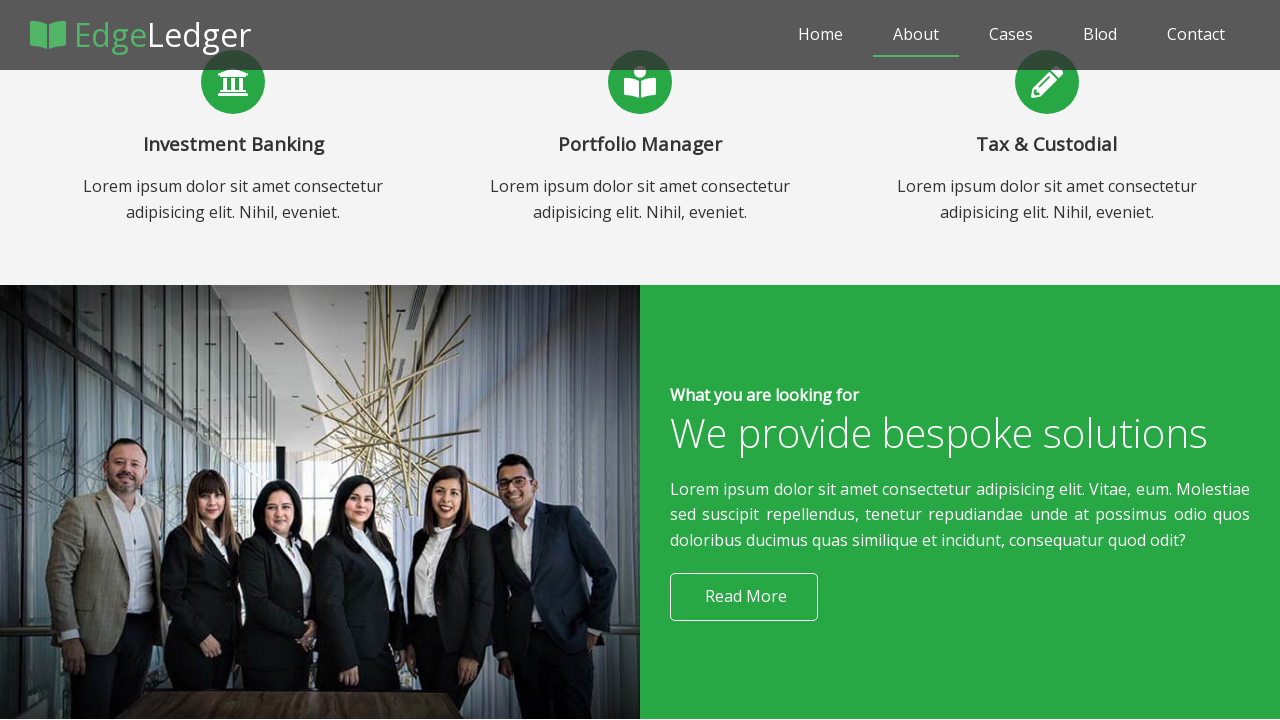

URL updated to about section
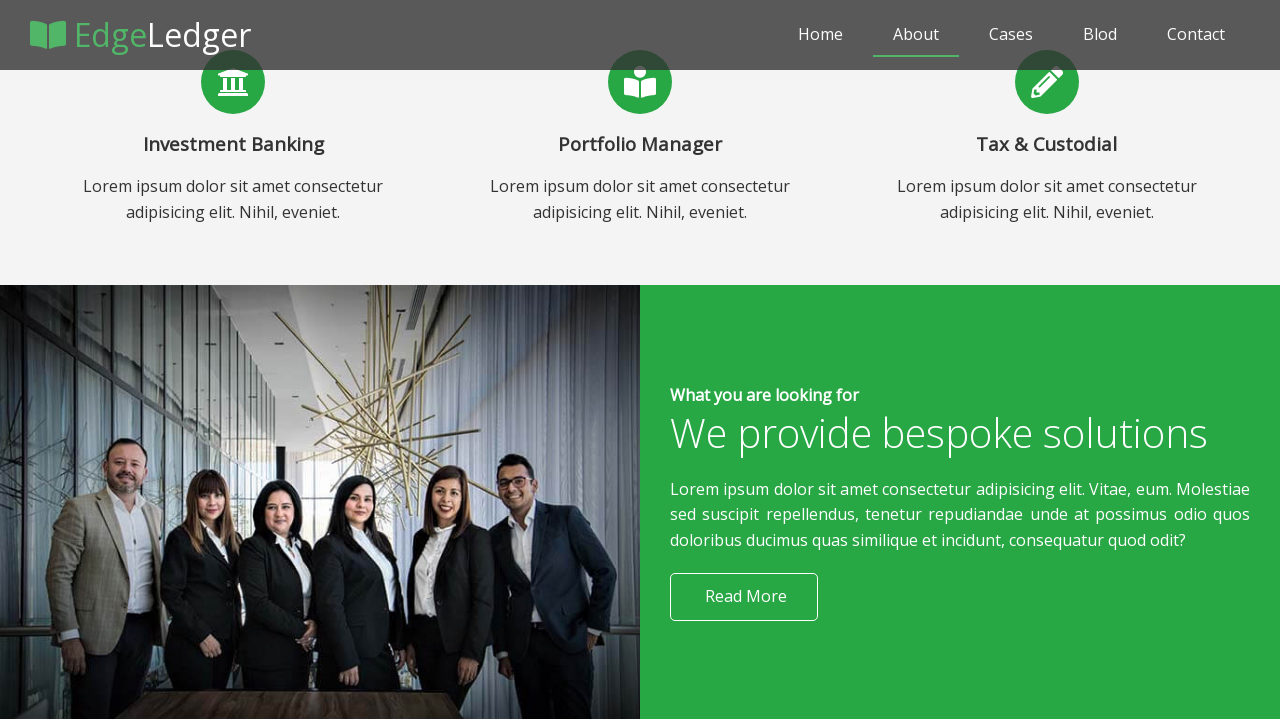

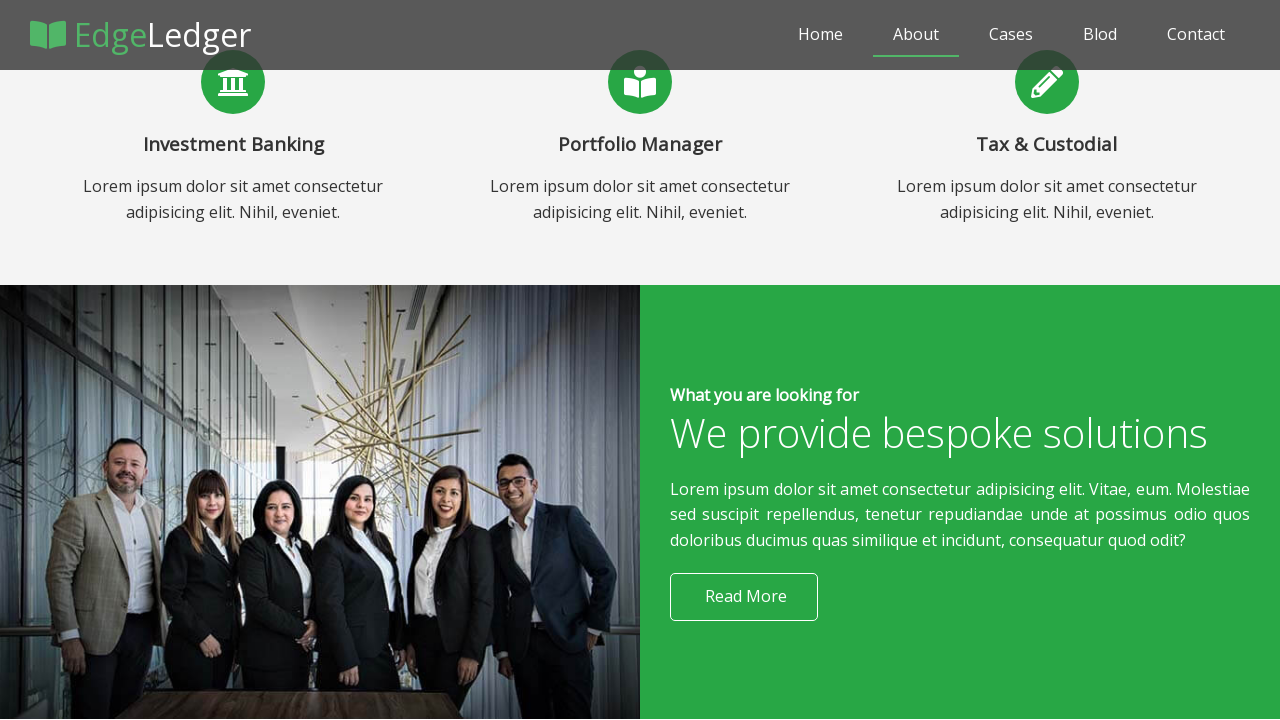